Tests jQuery UI selectable functionality by selecting multiple items using Ctrl+click

Starting URL: https://jqueryui.com/selectable

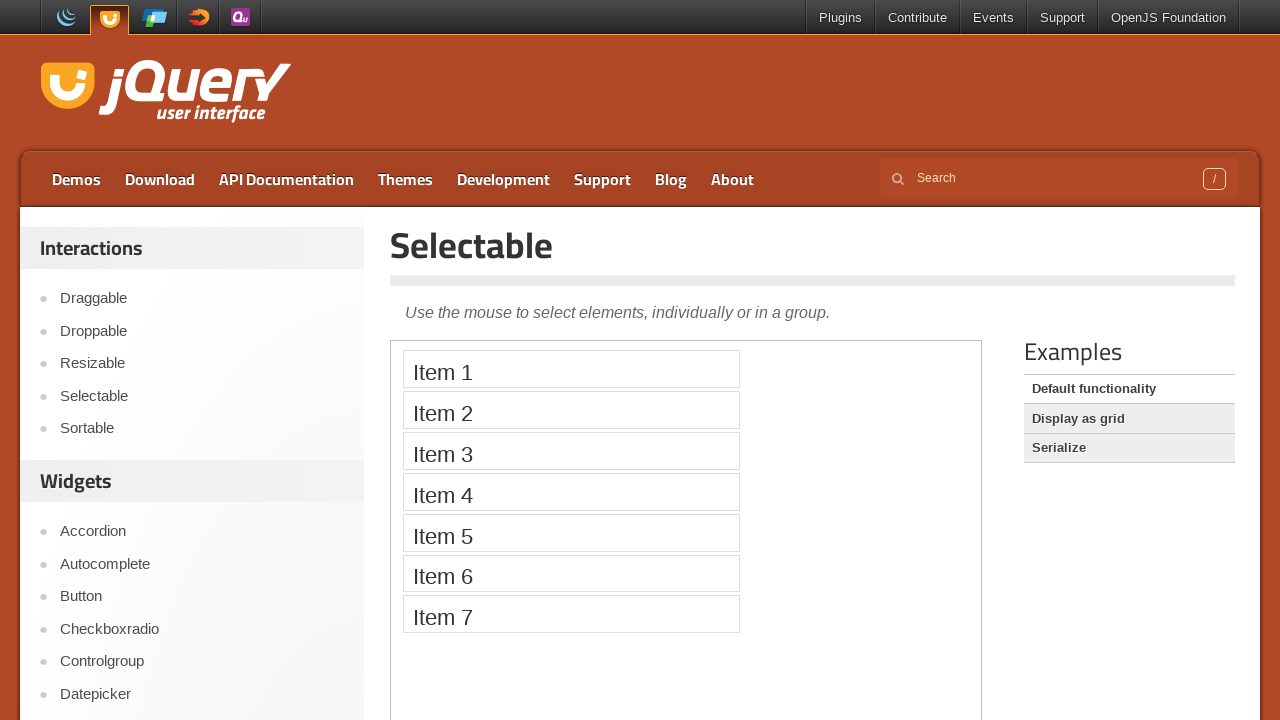

Located and accessed the selectable demo iframe
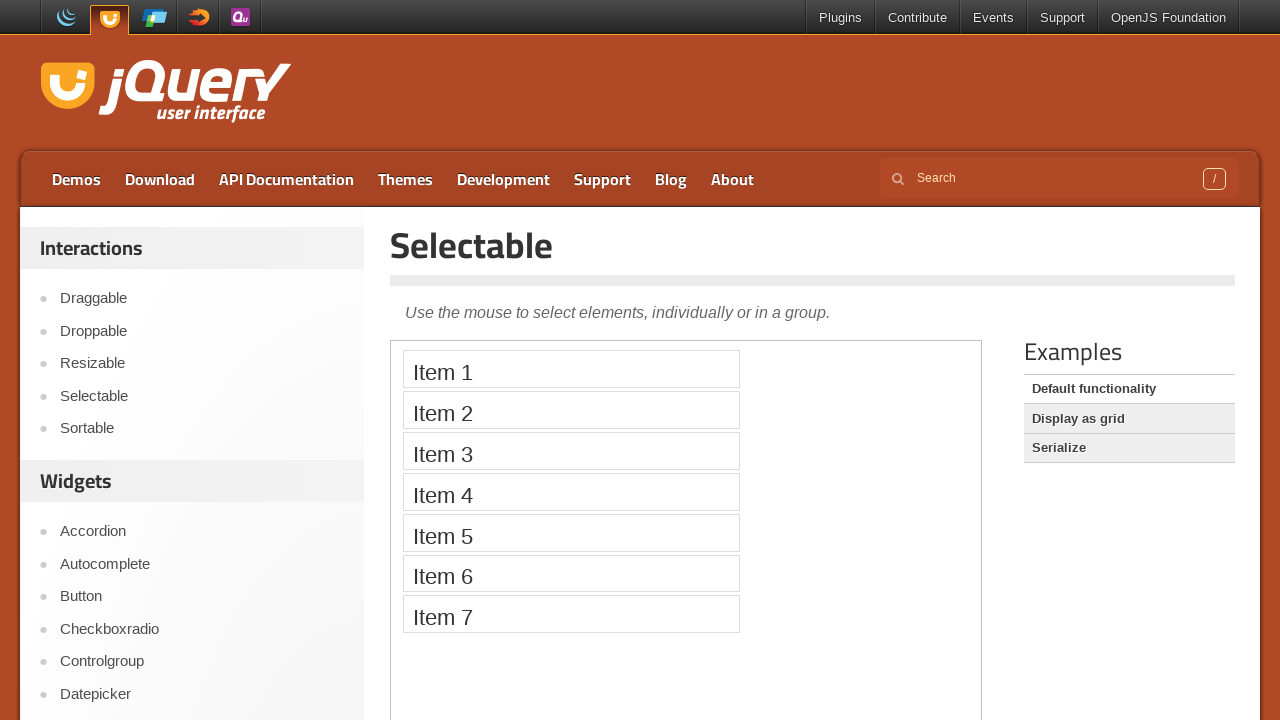

Located Item 1 in the selectable list
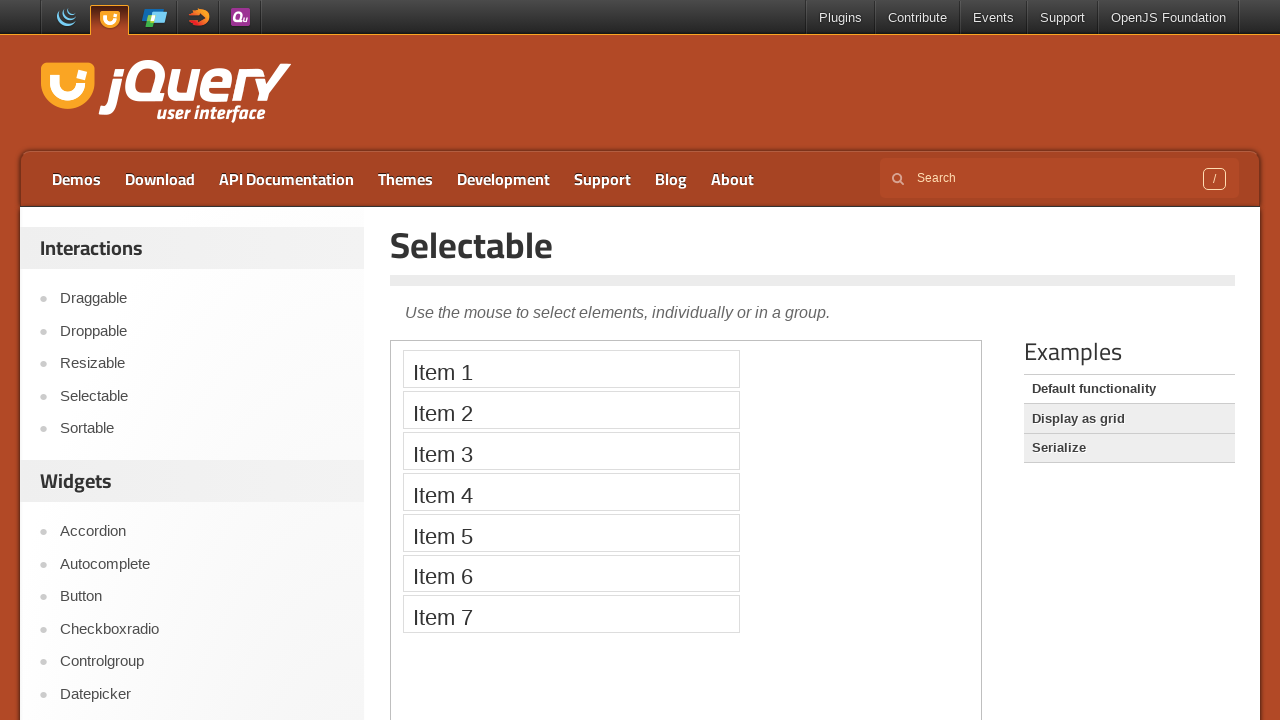

Located Item 2 in the selectable list
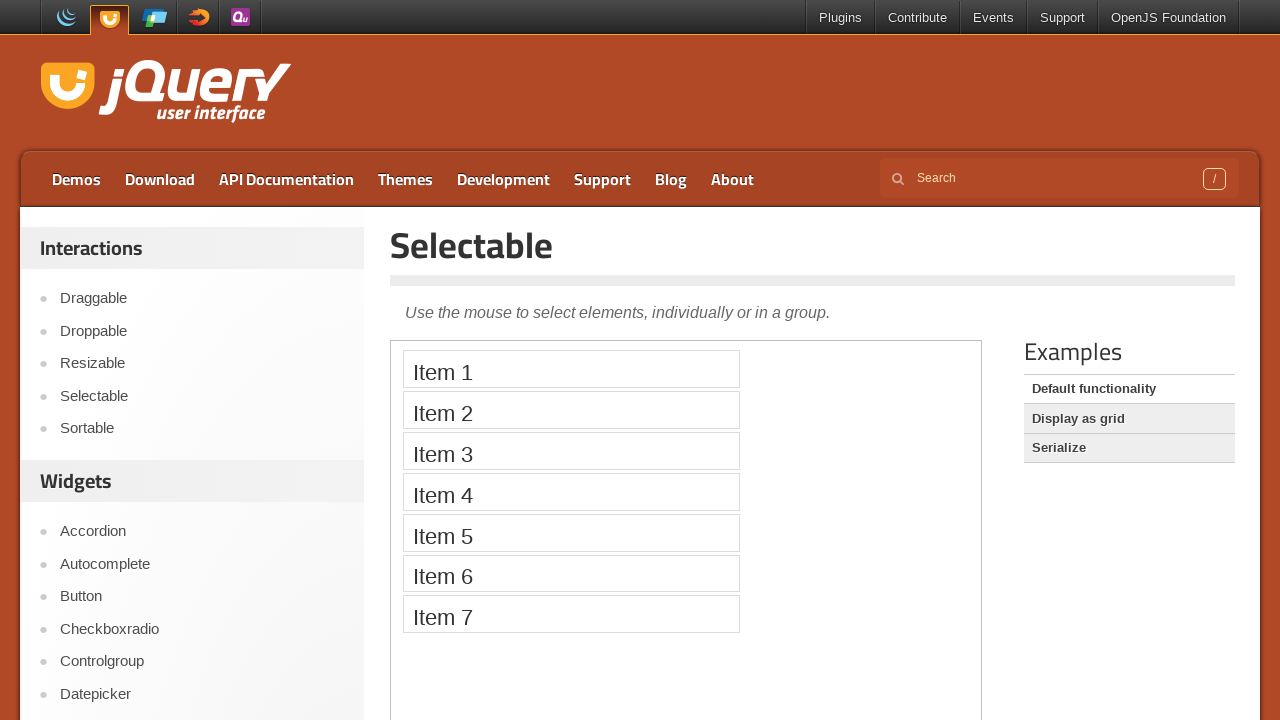

Located Item 4 in the selectable list
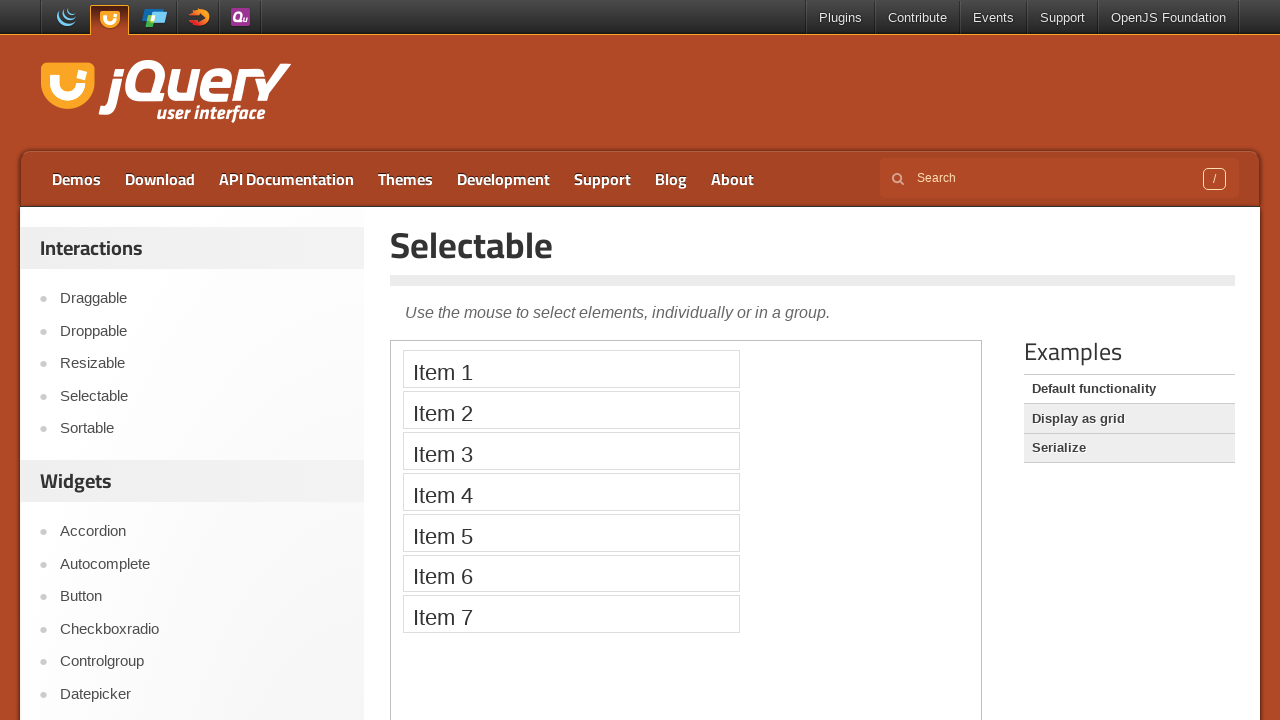

Located Item 5 in the selectable list
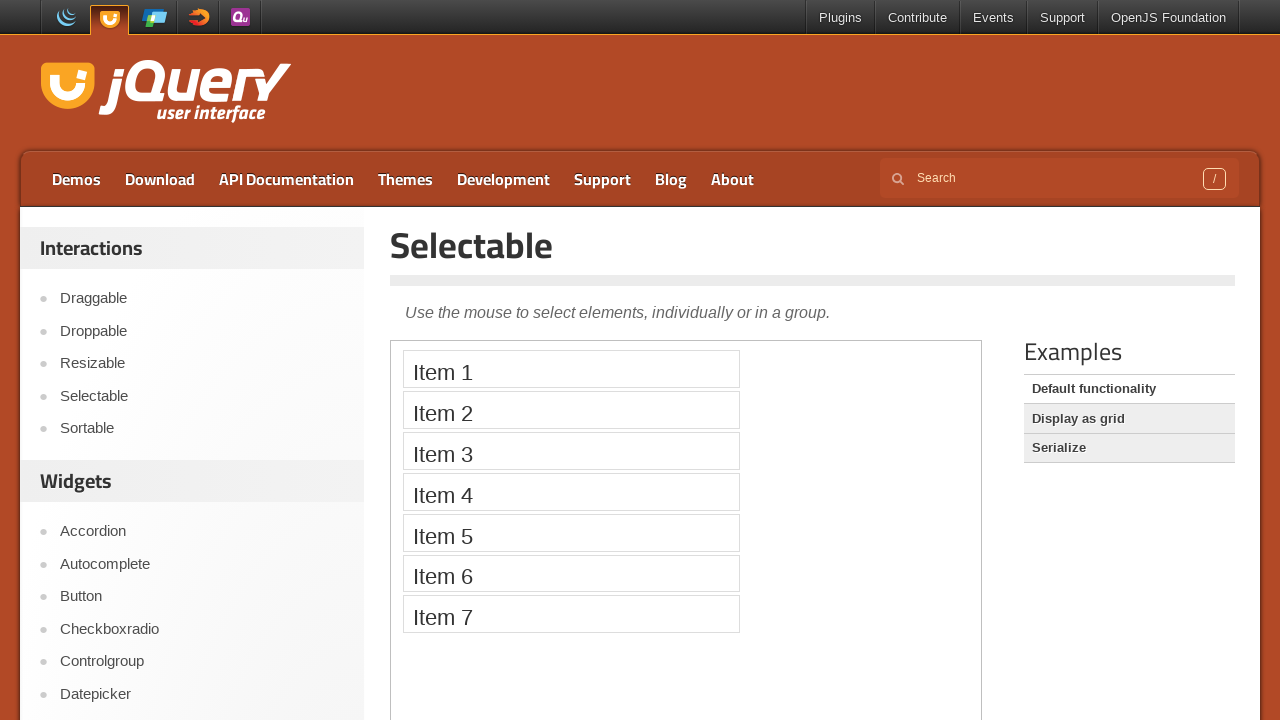

Ctrl+clicked Item 1 to select it at (571, 369) on iframe >> nth=0 >> internal:control=enter-frame >> xpath=//li[text()='Item 1']
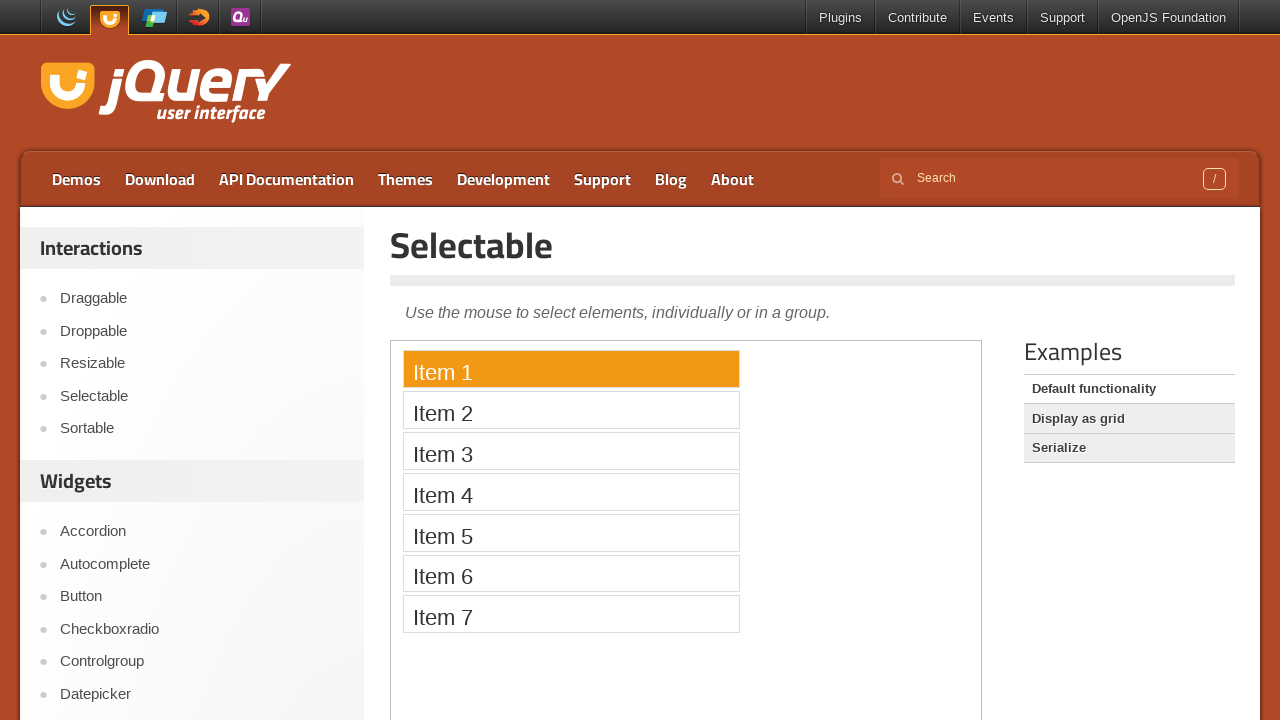

Ctrl+clicked Item 2 to add it to selection at (571, 410) on iframe >> nth=0 >> internal:control=enter-frame >> xpath=//li[text()='Item 2']
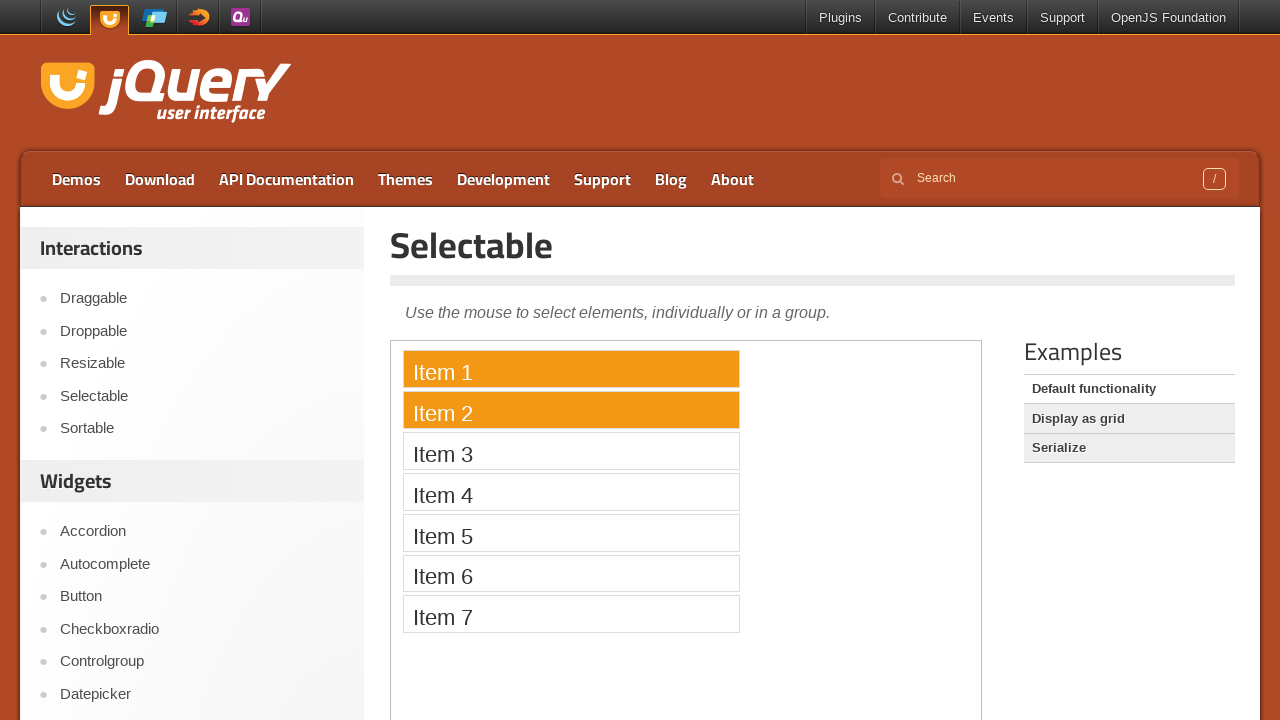

Ctrl+clicked Item 4 to add it to selection at (571, 492) on iframe >> nth=0 >> internal:control=enter-frame >> xpath=//li[text()='Item 4']
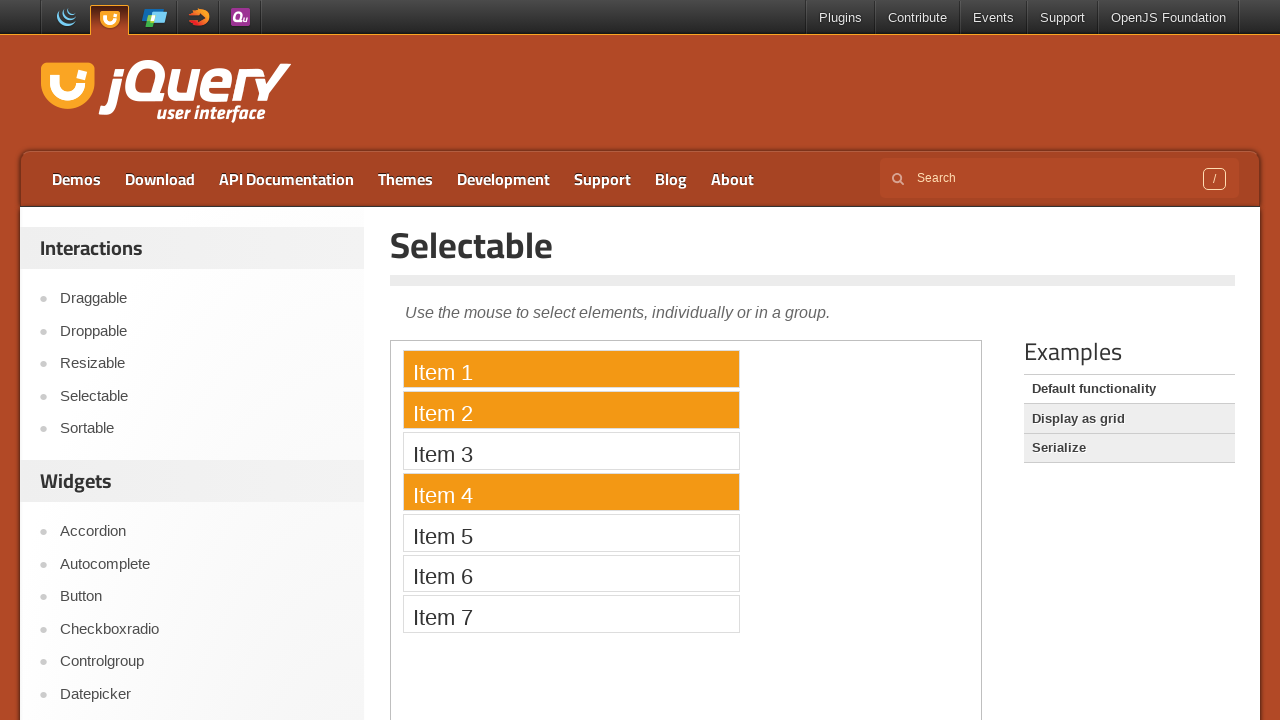

Ctrl+clicked Item 5 to add it to selection at (571, 532) on iframe >> nth=0 >> internal:control=enter-frame >> xpath=//li[text()='Item 5']
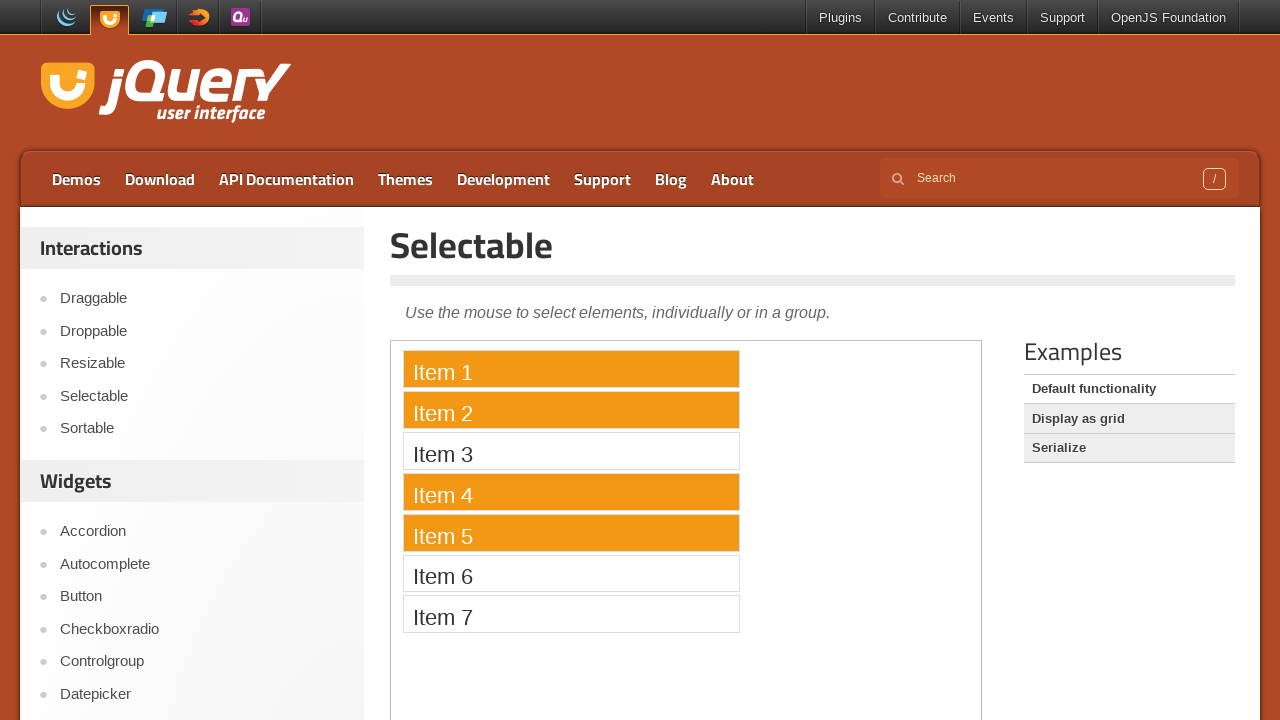

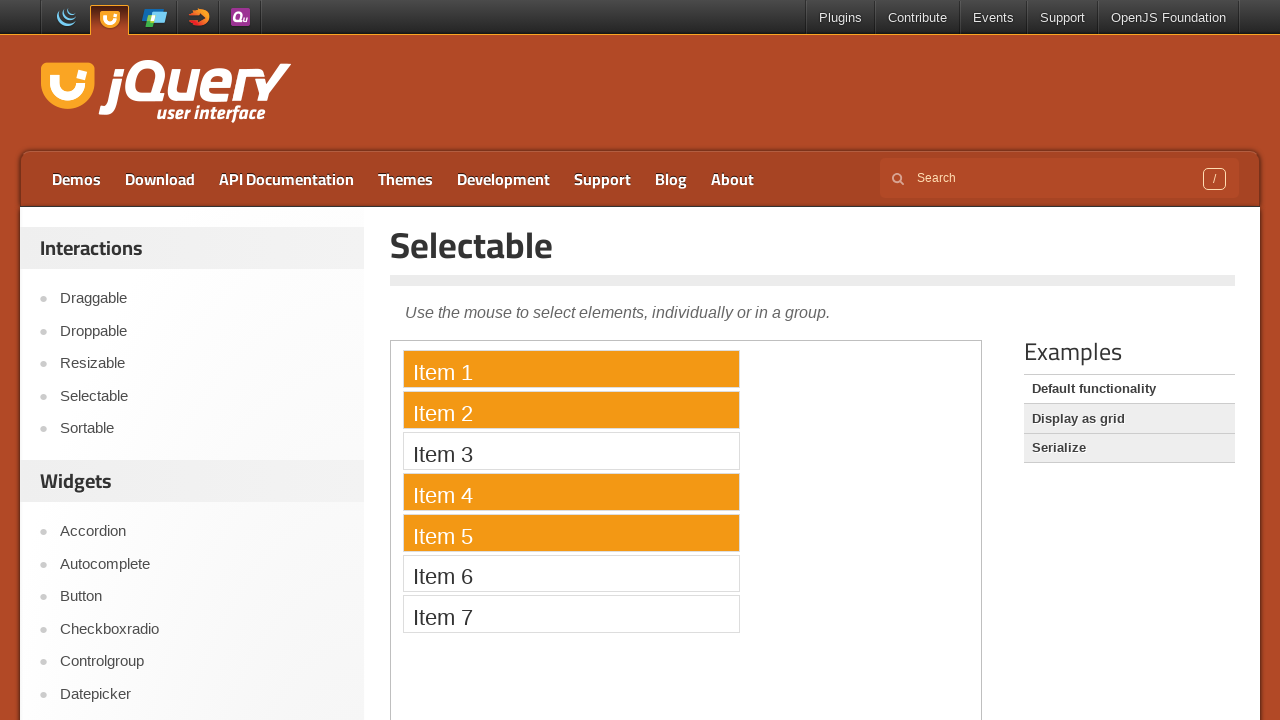